Tests table interaction by reading data from specific rows and columns in a web table

Starting URL: https://rahulshettyacademy.com/AutomationPractice

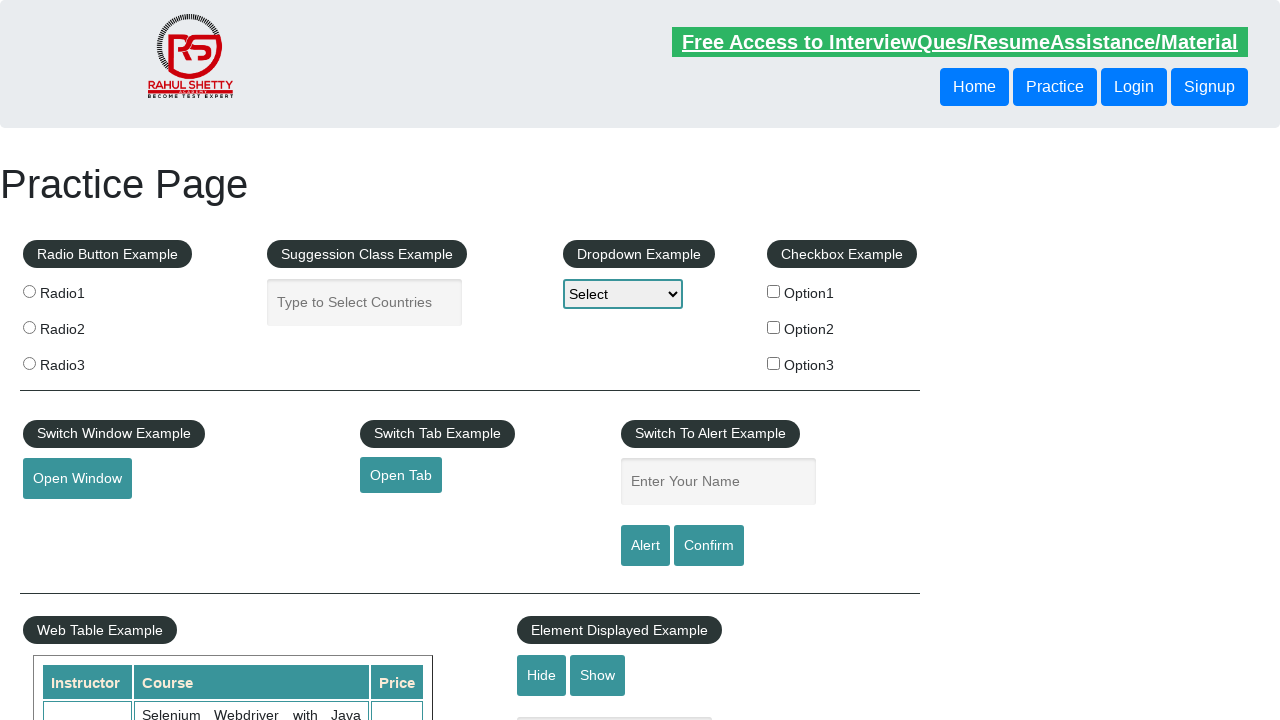

Waited for table with class 'table-display' to become visible
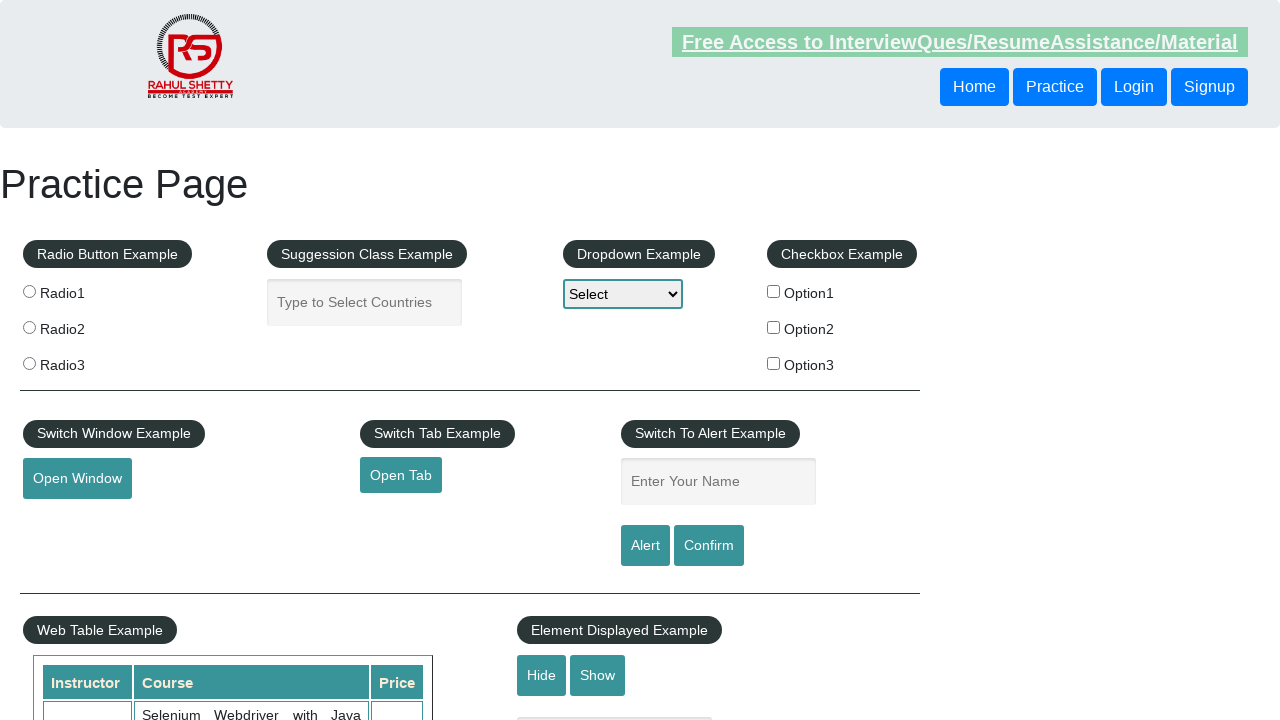

Located the table element with class 'table-display'
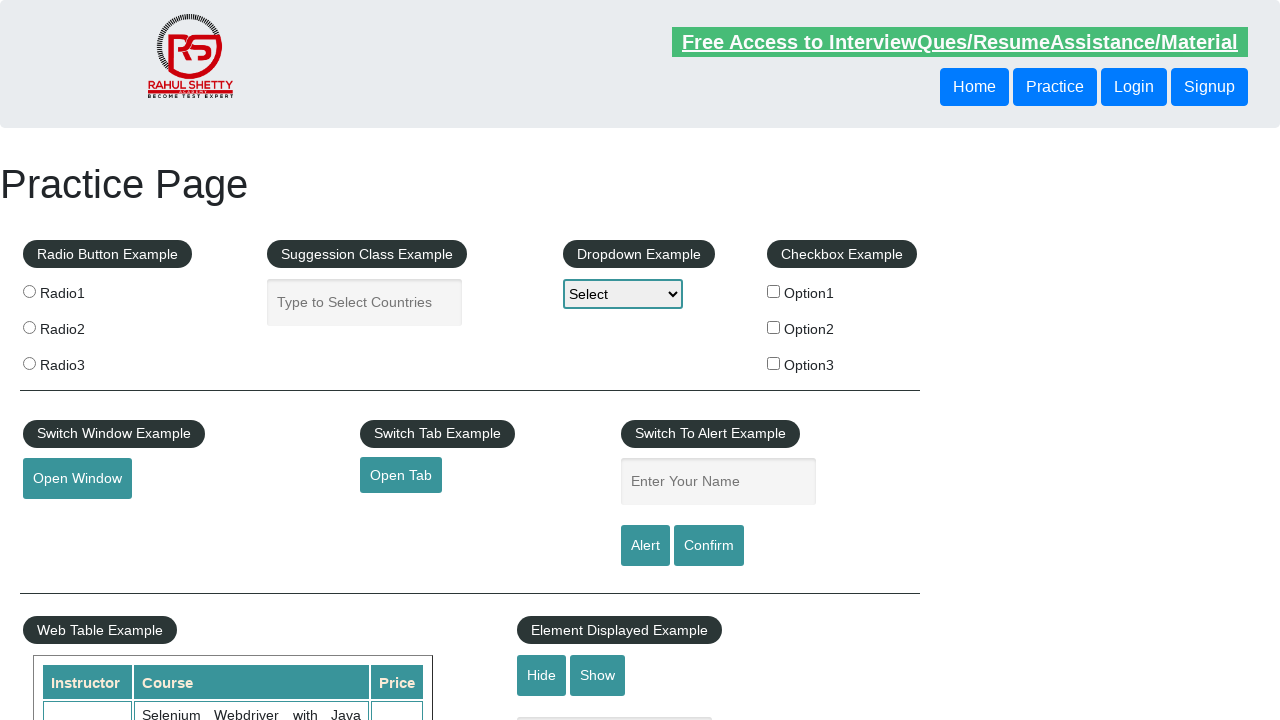

Retrieved text content from 5th row, 2nd column
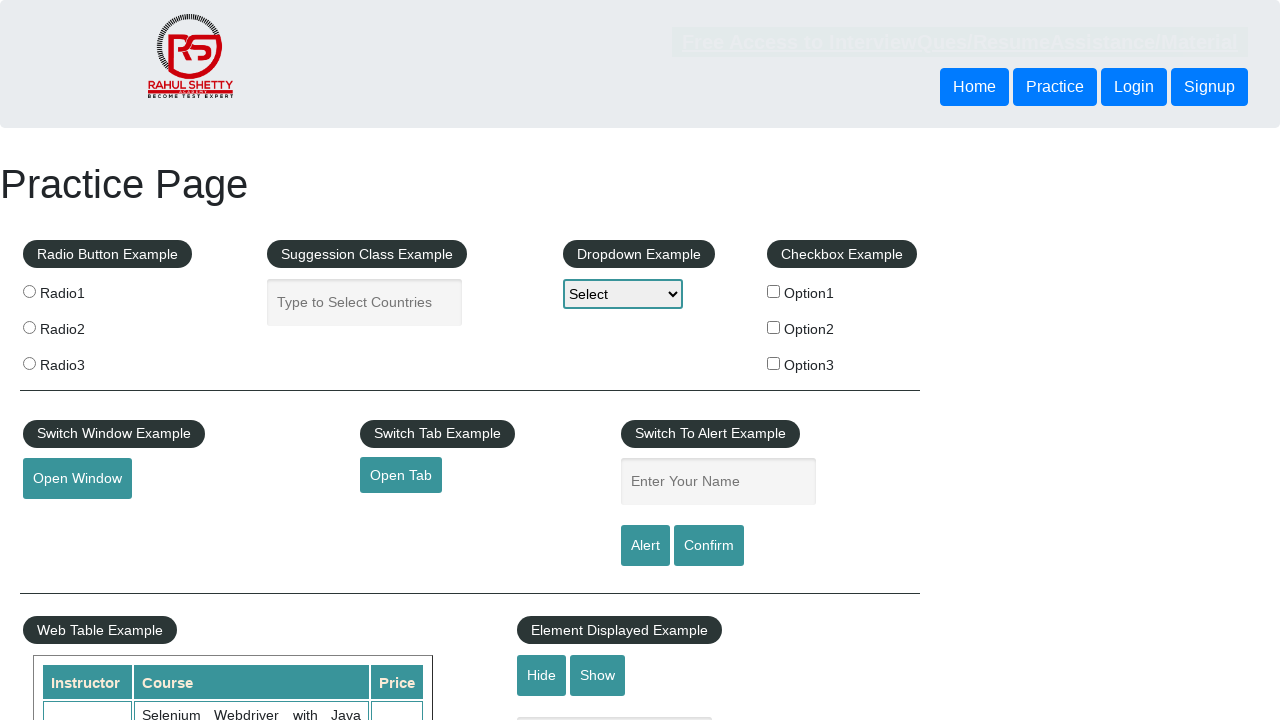

Retrieved text content from 5th row, 3rd column
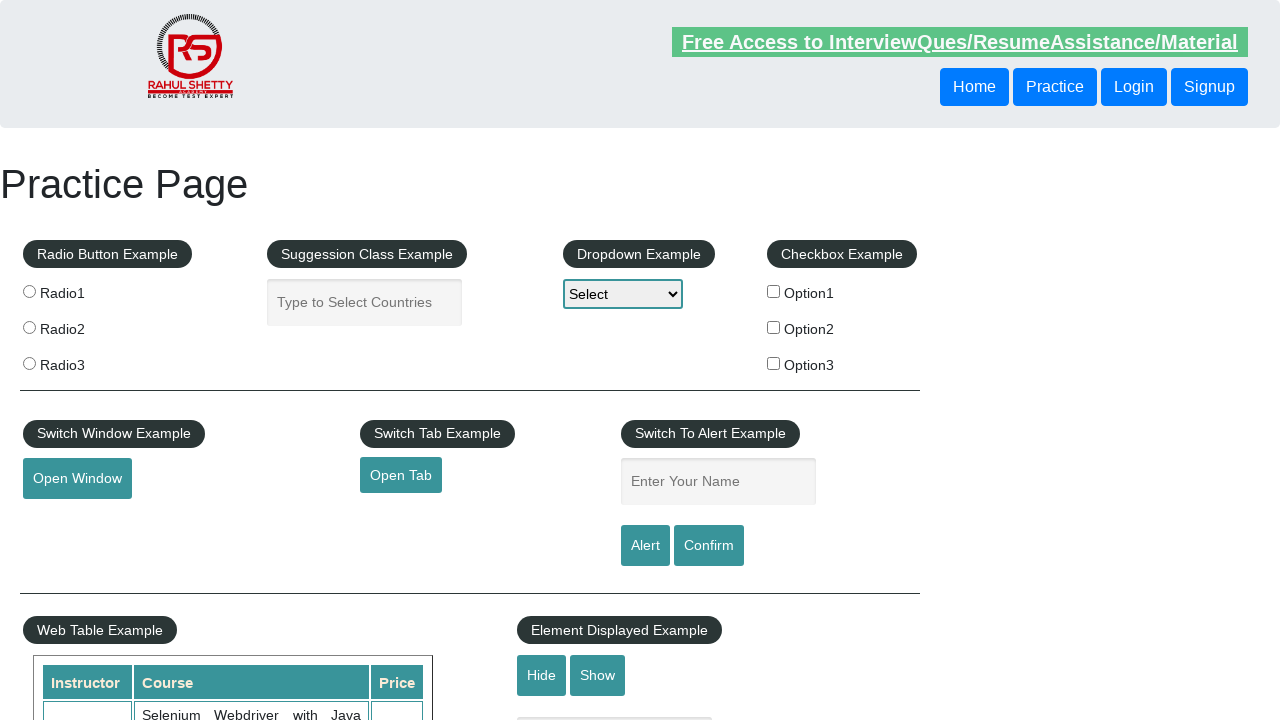

Retrieved all table header text contents from first row
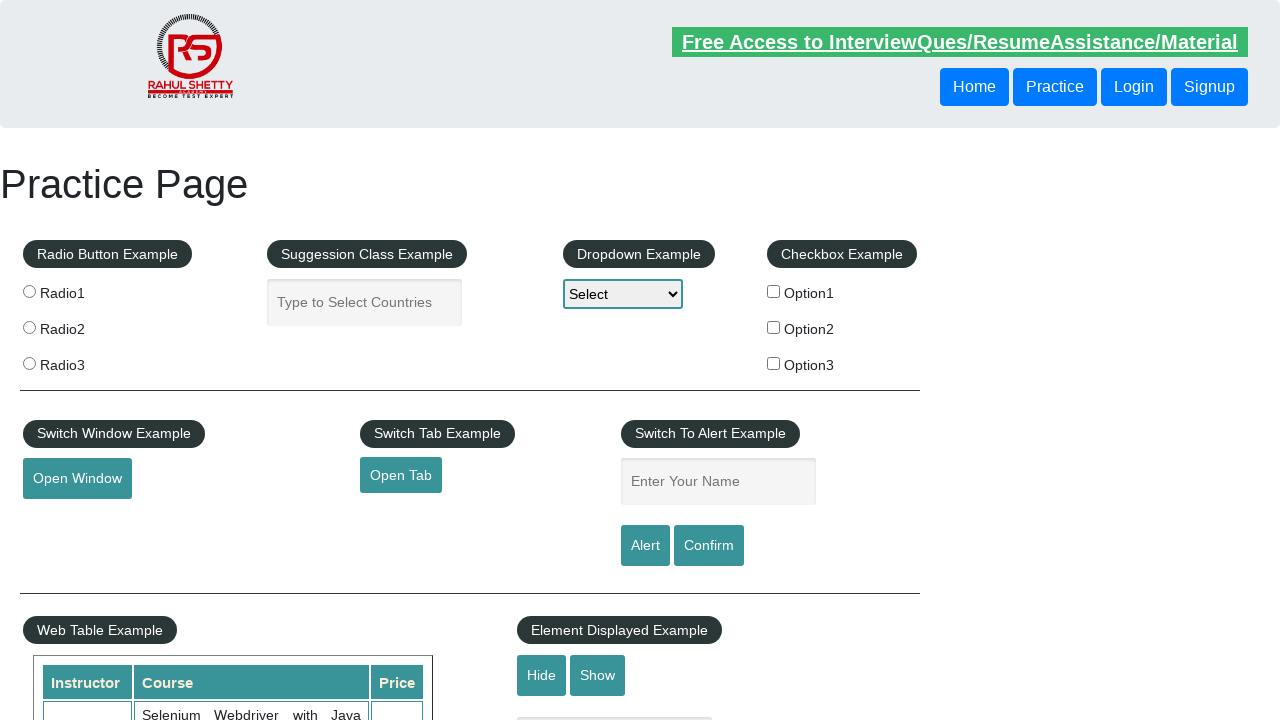

Counted total table data cells in the table body
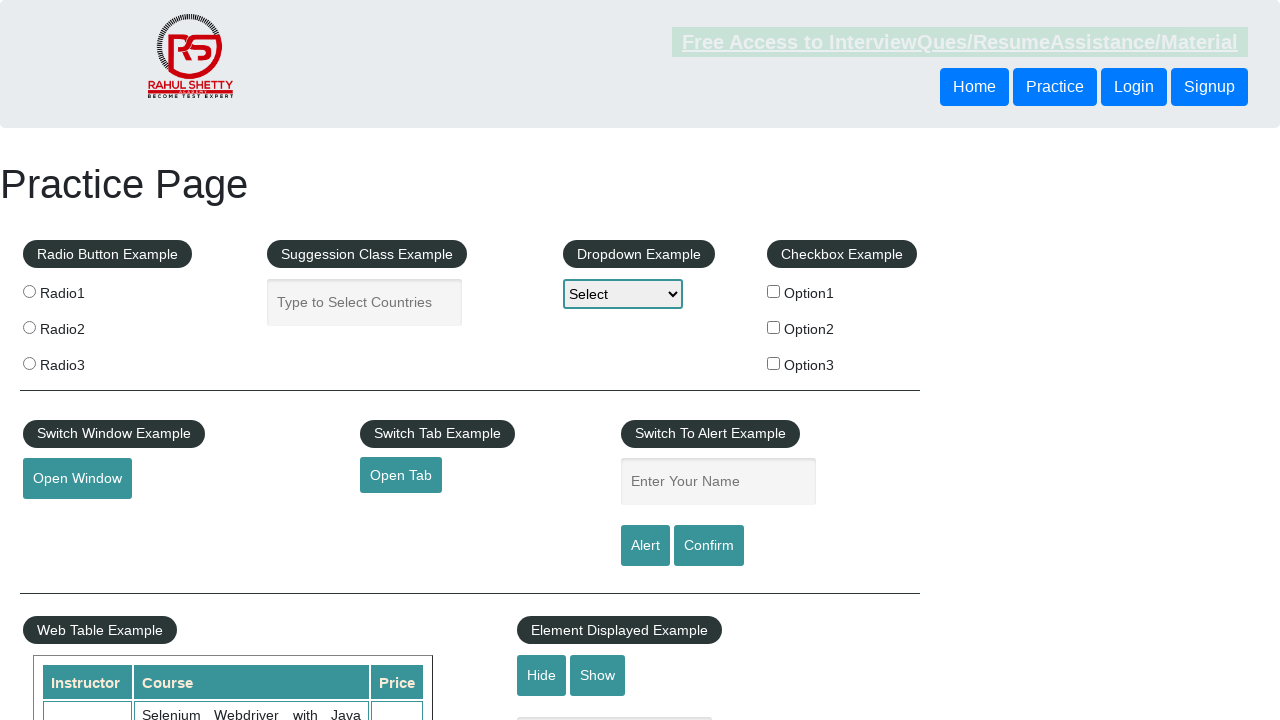

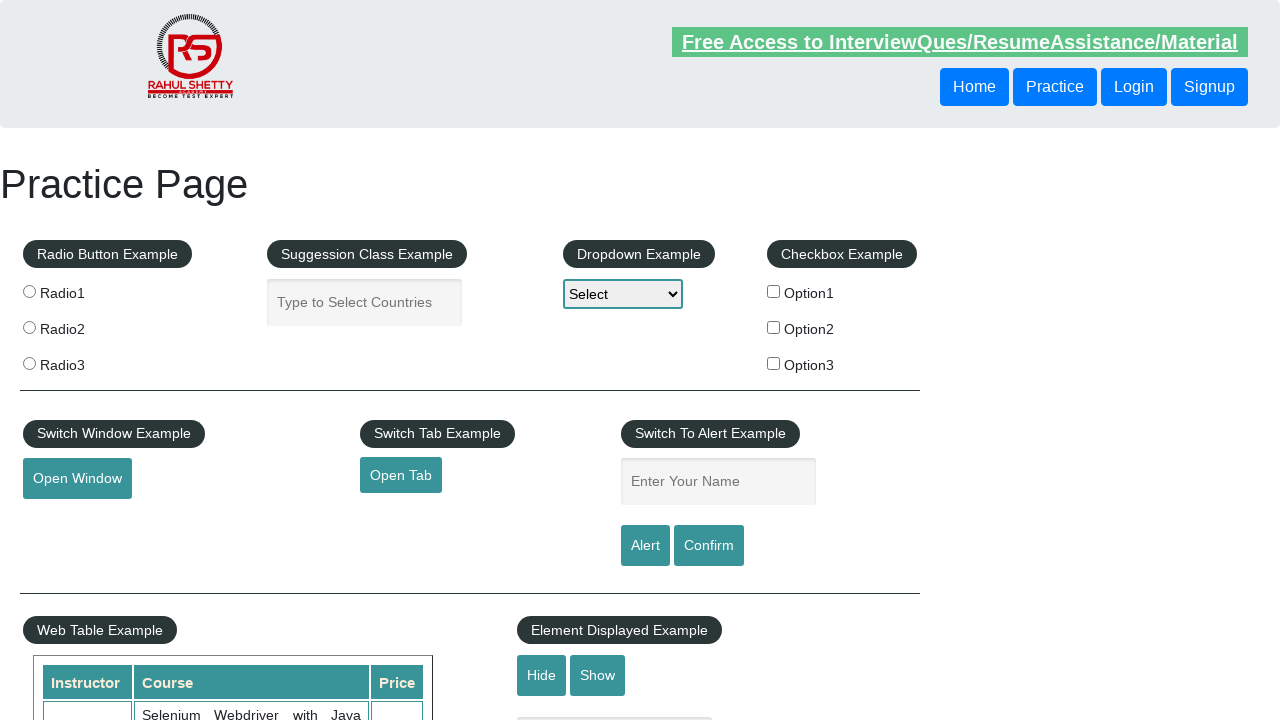